Waits for the price to drop to $100, clicks the book button, solves a mathematical problem and submits the answer

Starting URL: http://suninjuly.github.io/explicit_wait2.html

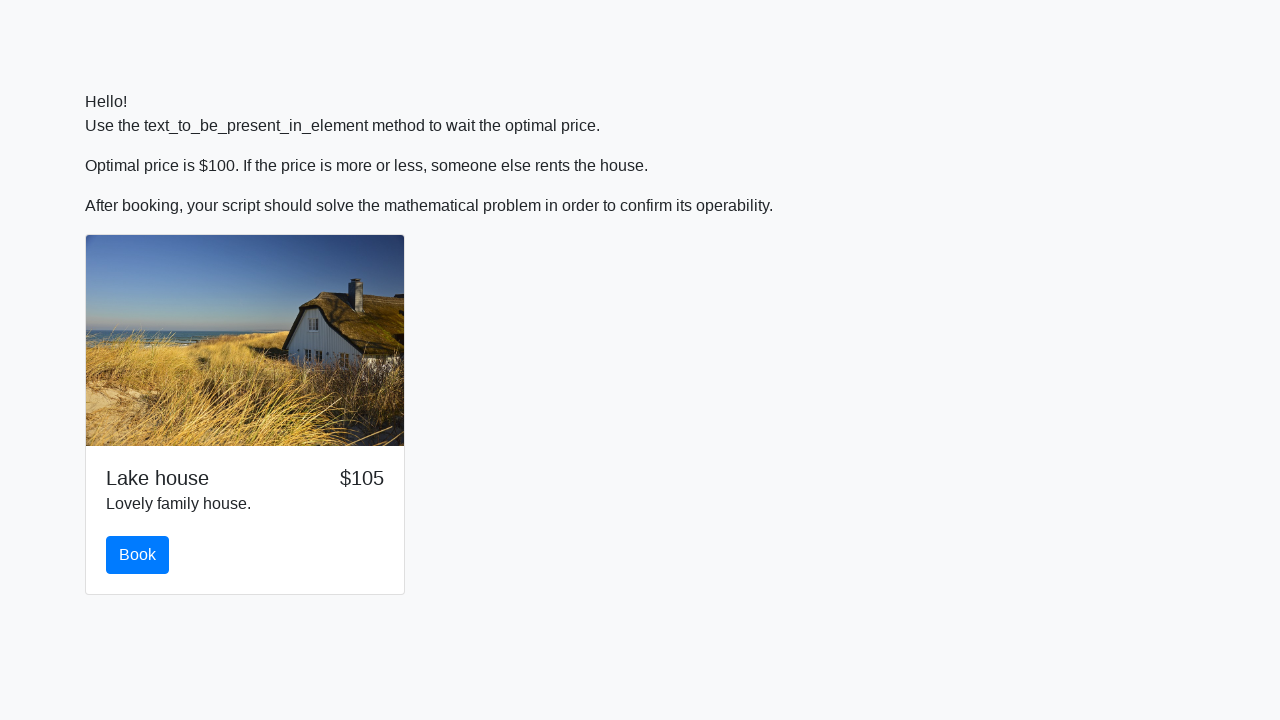

Waited for price to drop to $100
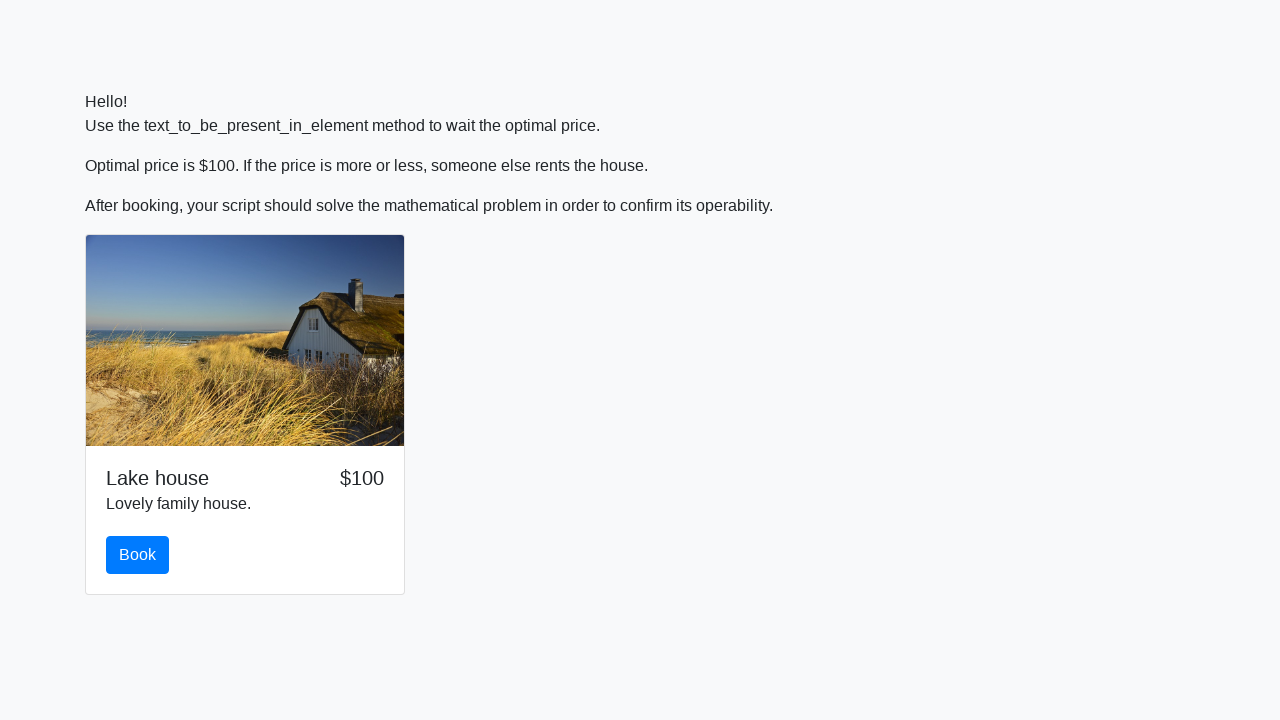

Clicked the book button at (138, 555) on #book
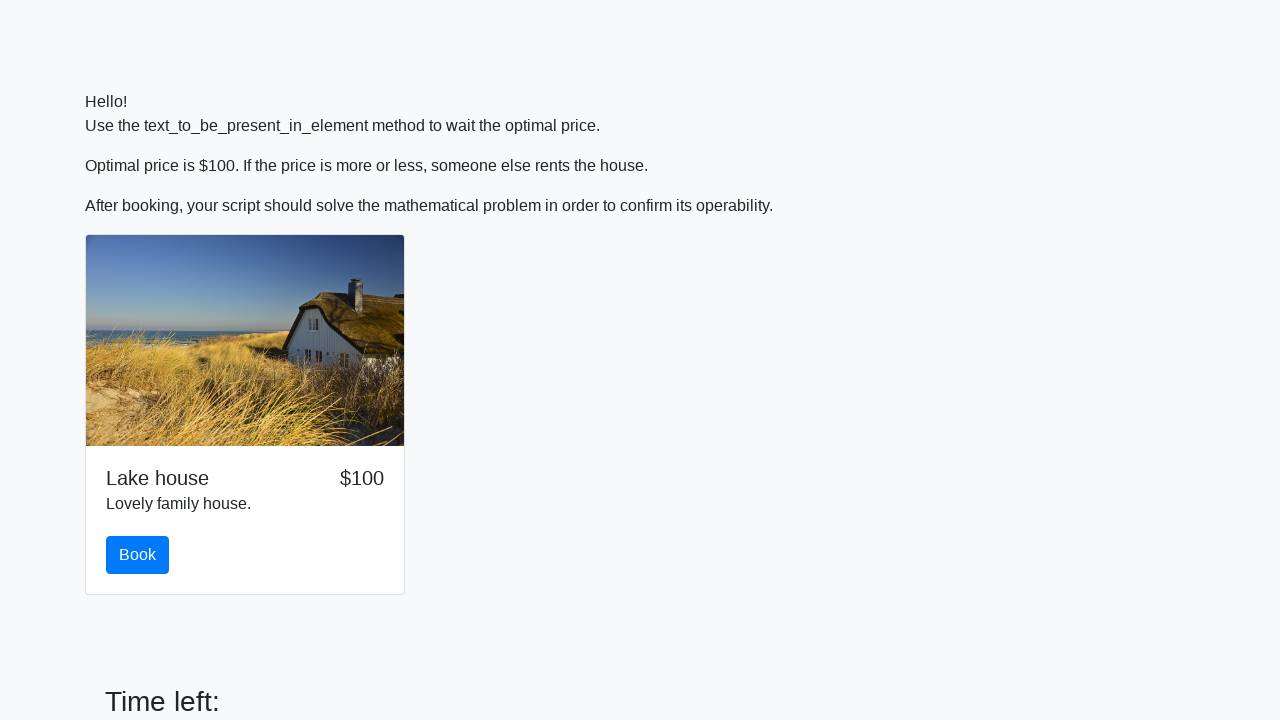

Retrieved the value for mathematical calculation
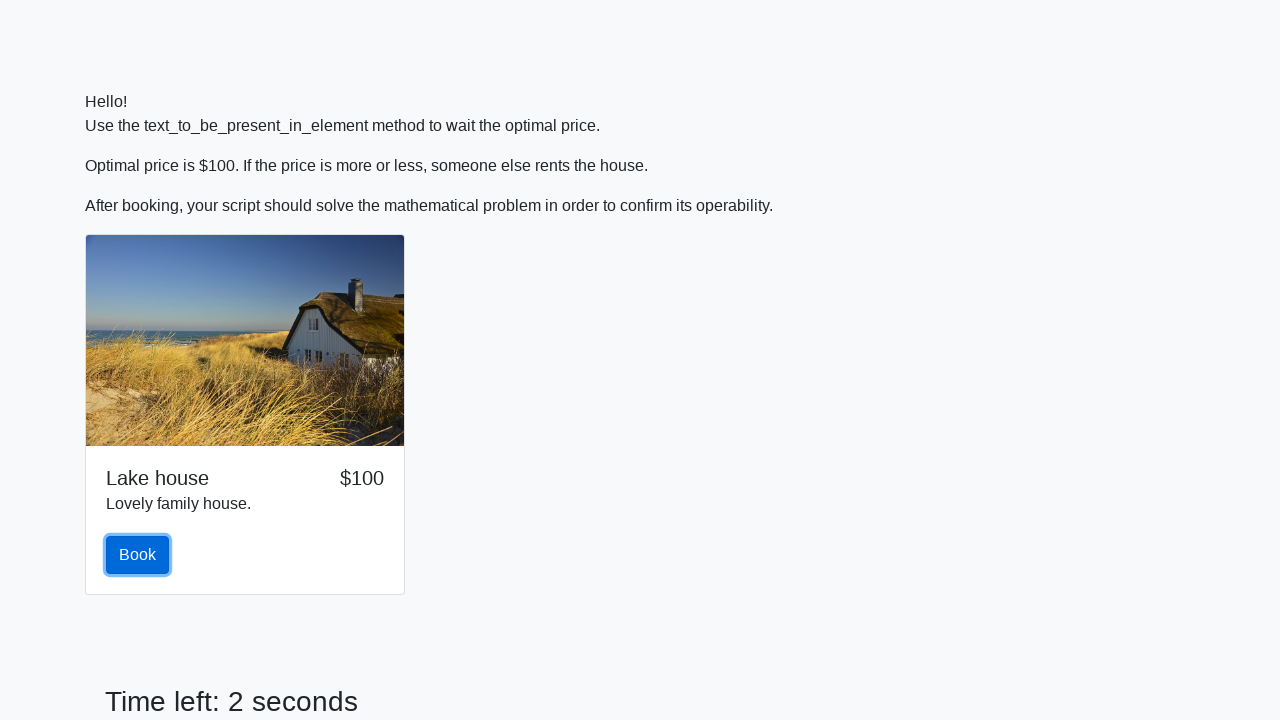

Solved the mathematical problem
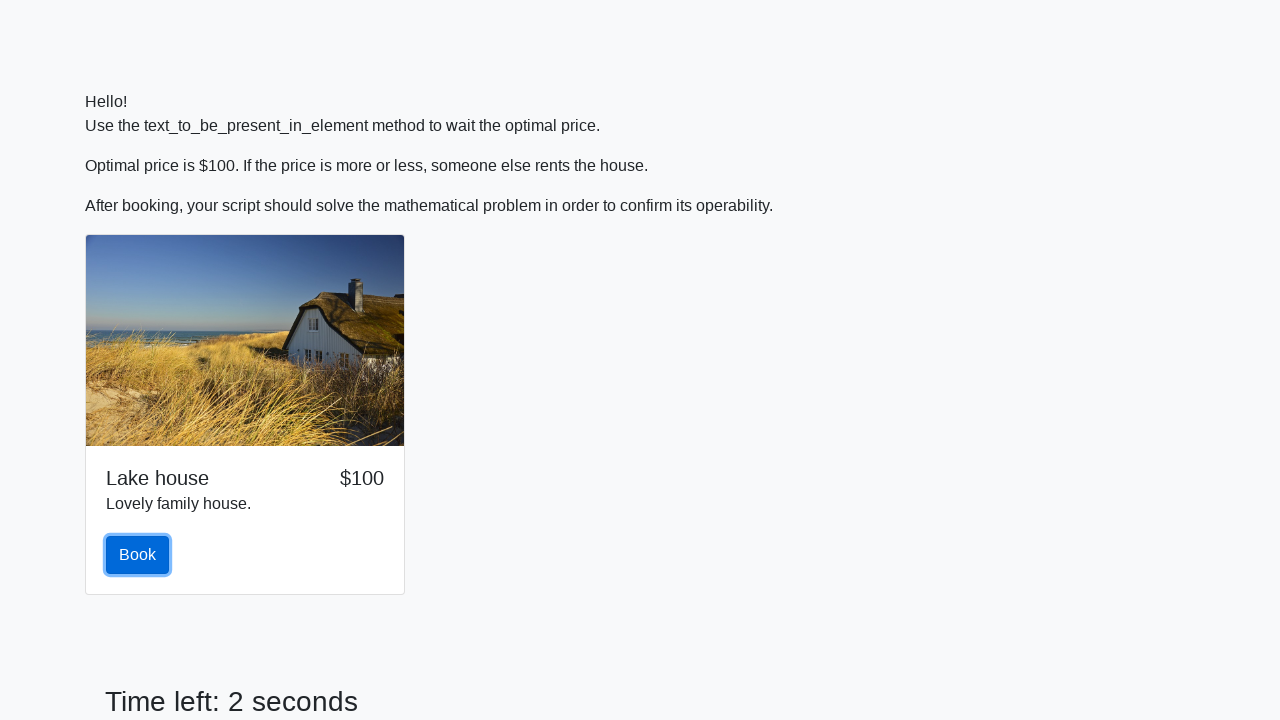

Filled in the calculated answer on #answer
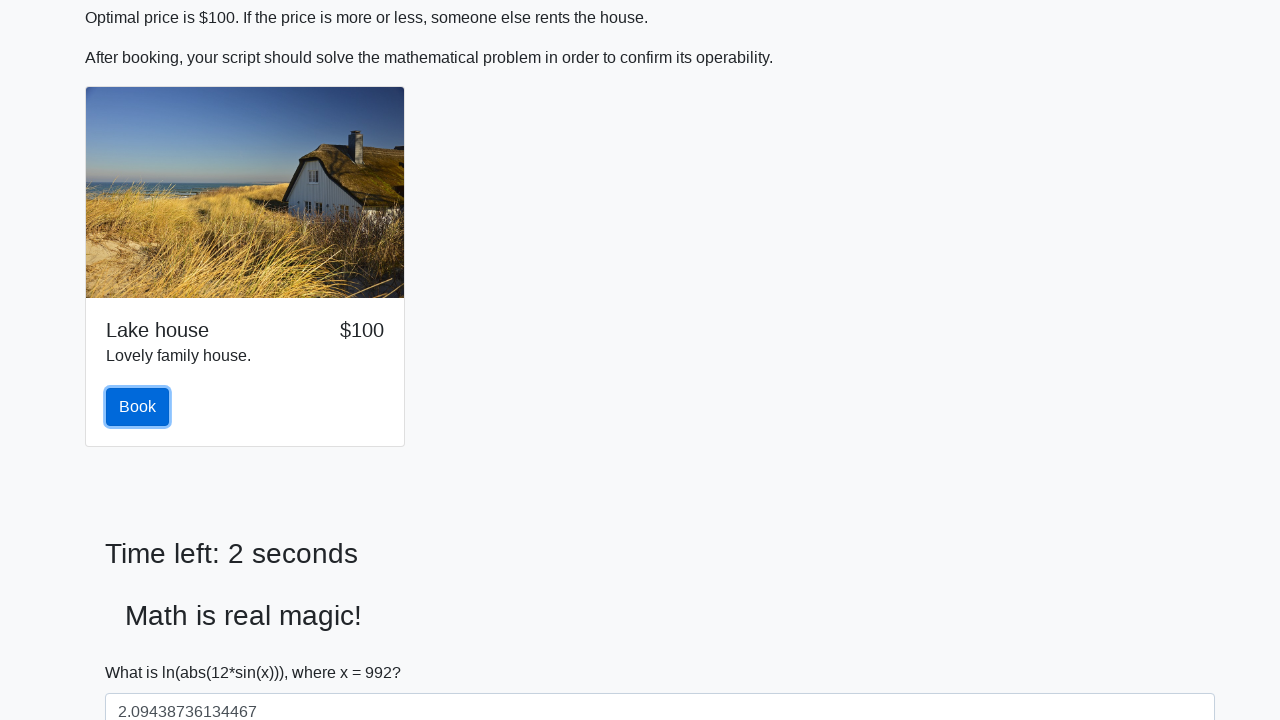

Clicked the solve button to submit the answer at (143, 651) on #solve
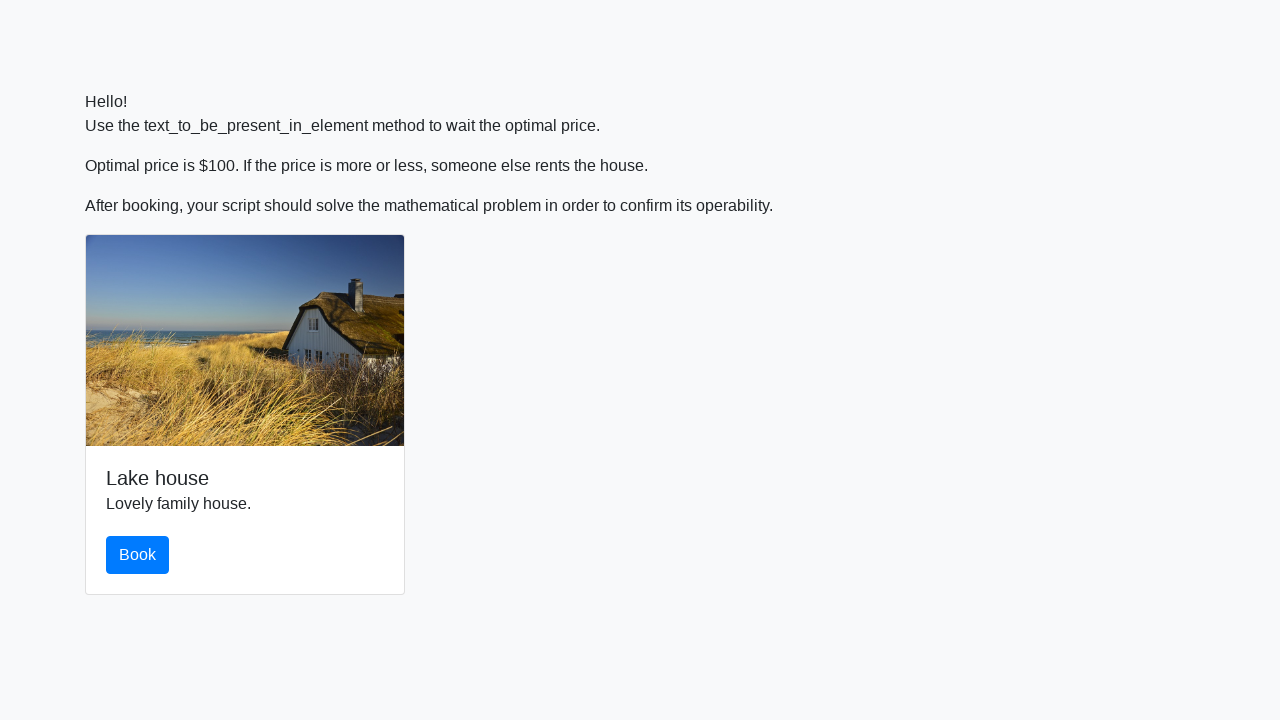

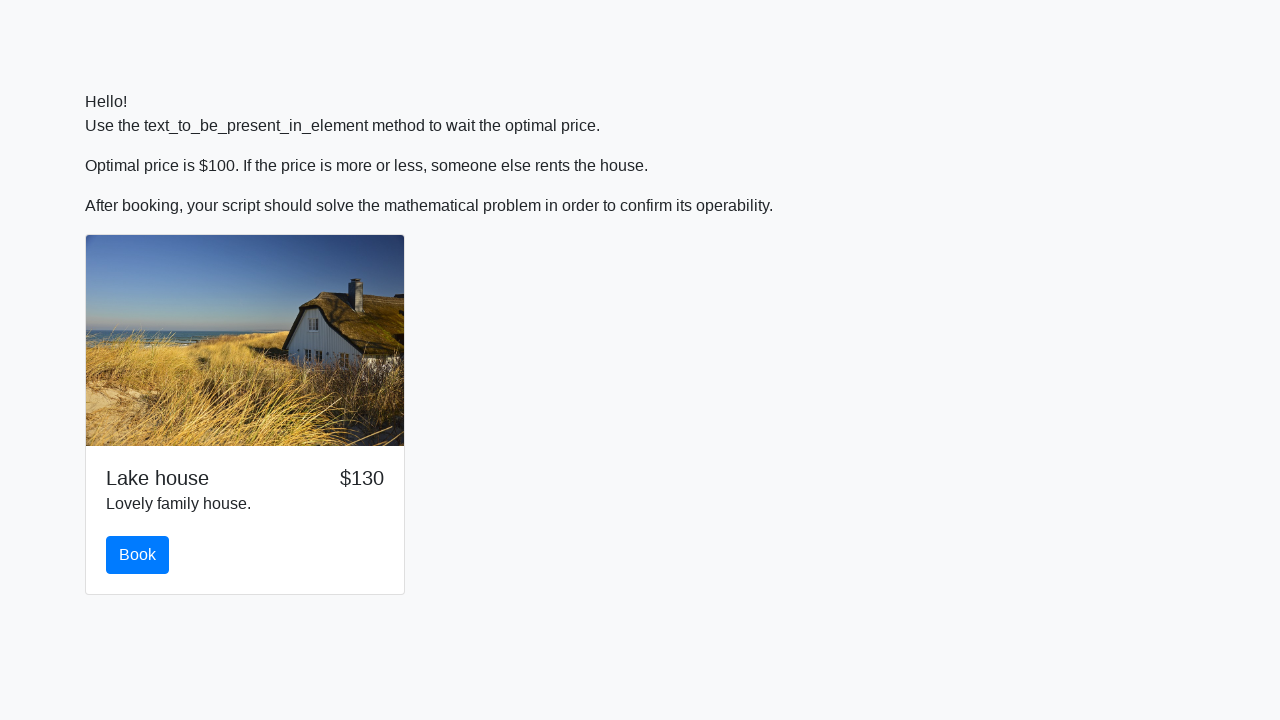